Tests prompt JavaScript alert by clicking the Prompt Alert button, entering a custom message, and accepting the dialog

Starting URL: https://v1.training-support.net/selenium/javascript-alerts

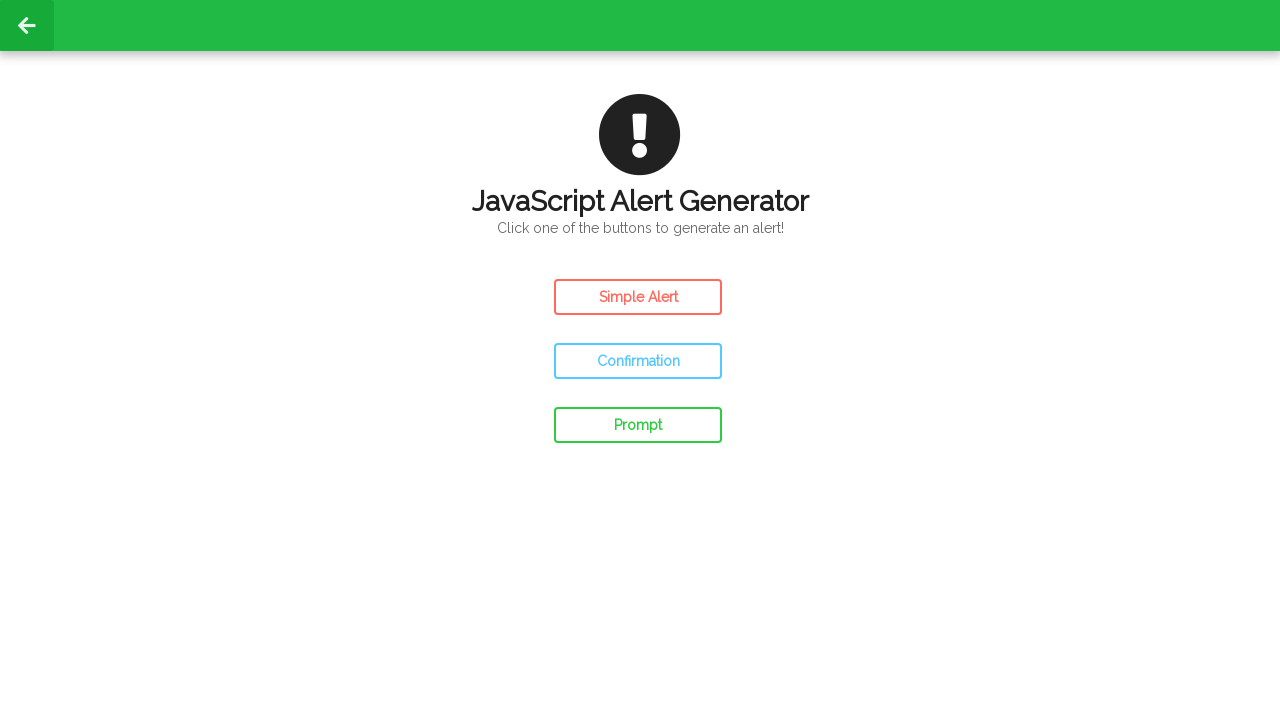

Set up dialog handler to accept prompt with custom message
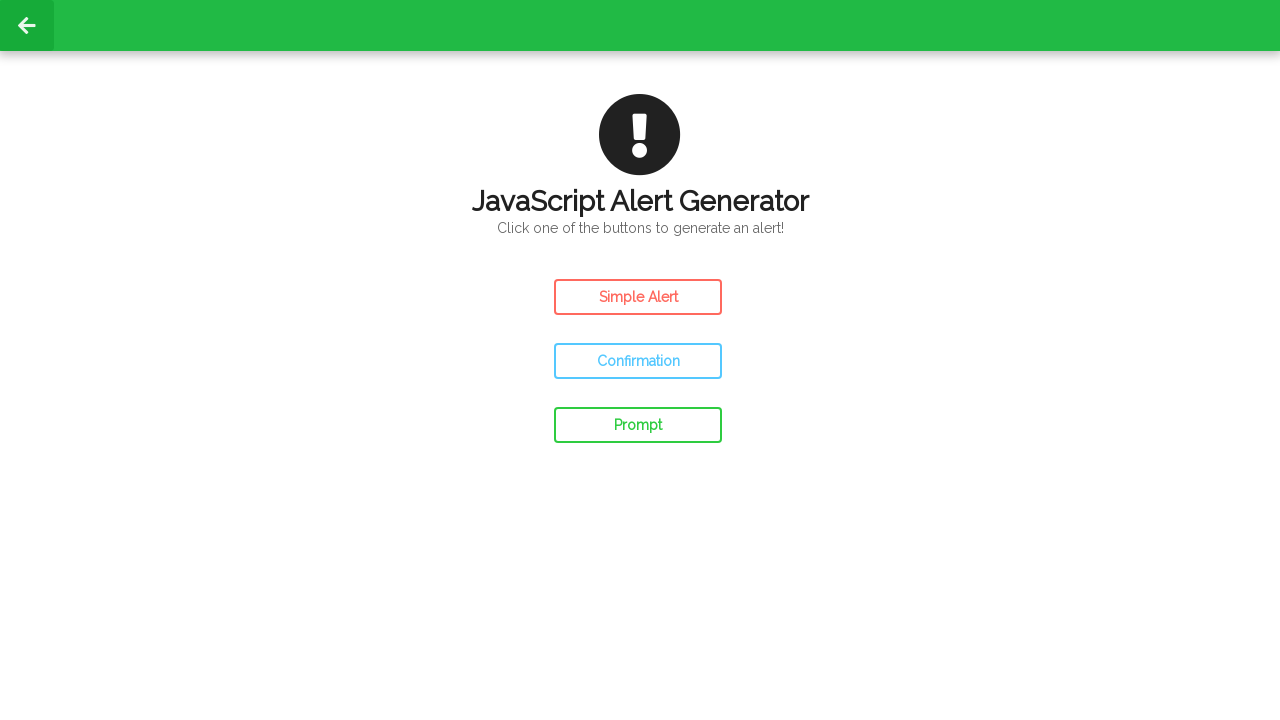

Clicked Prompt Alert button at (638, 425) on #prompt
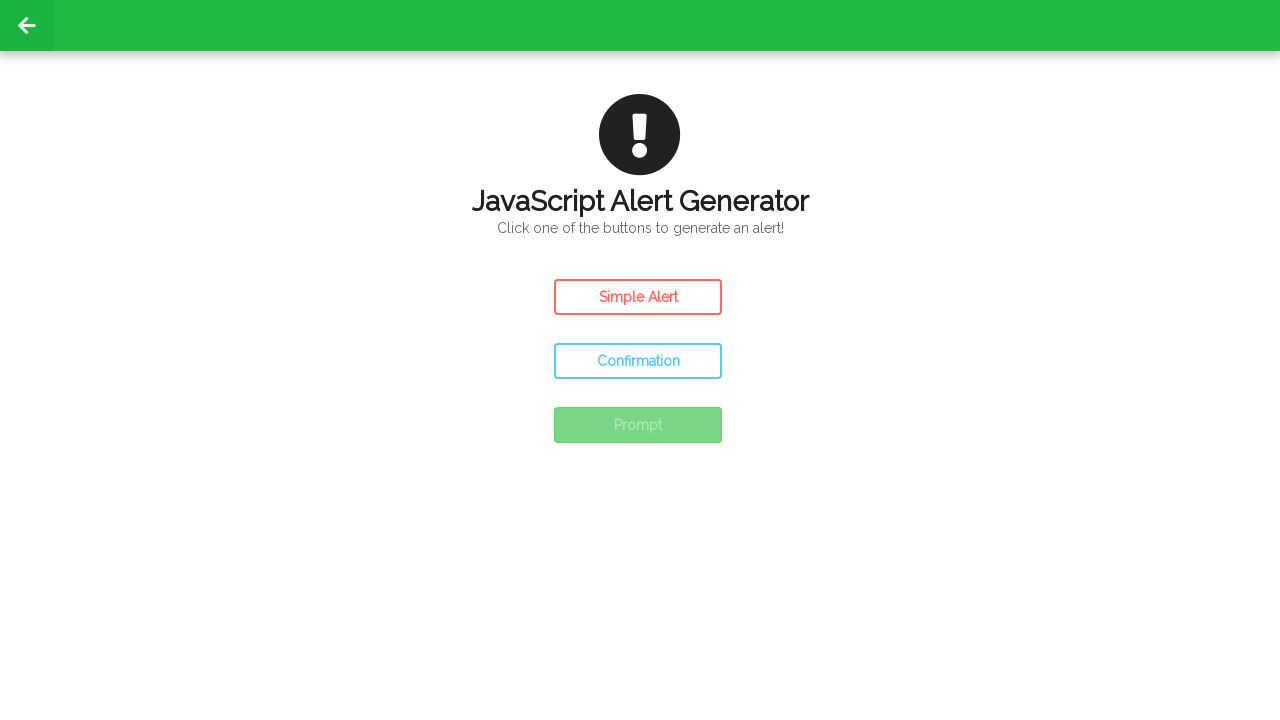

Waited for UI update after prompt alert was handled
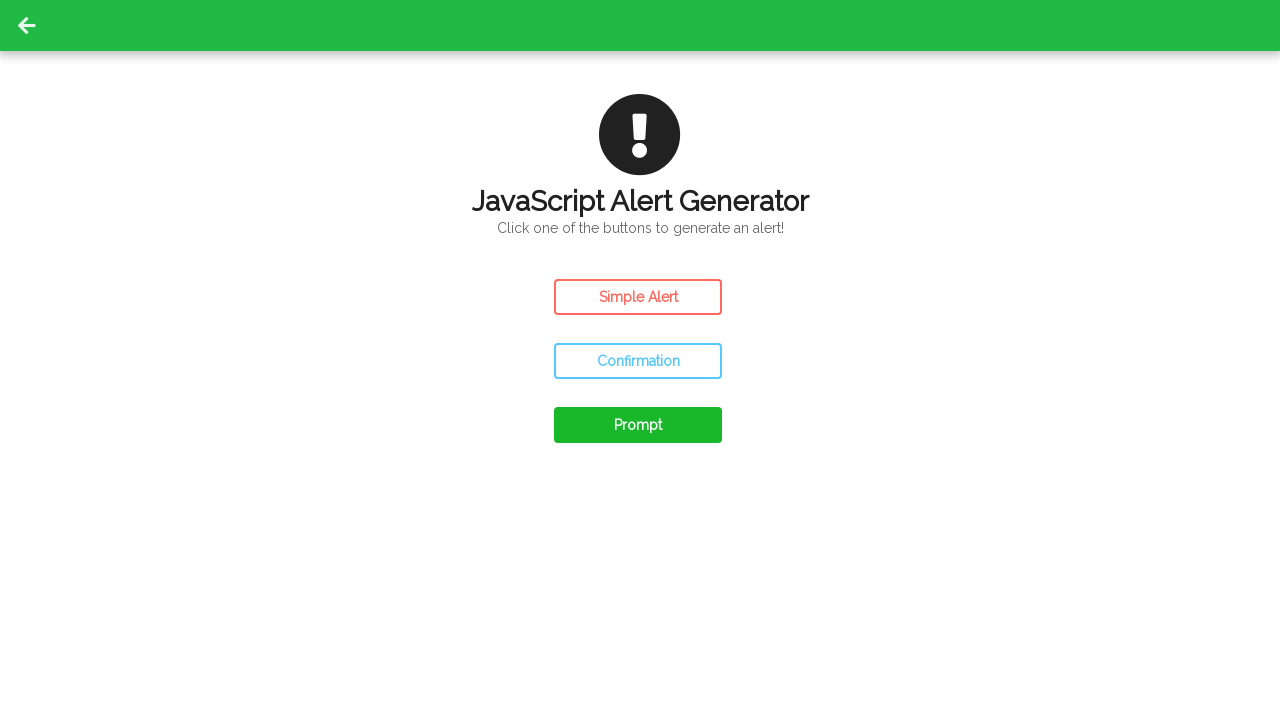

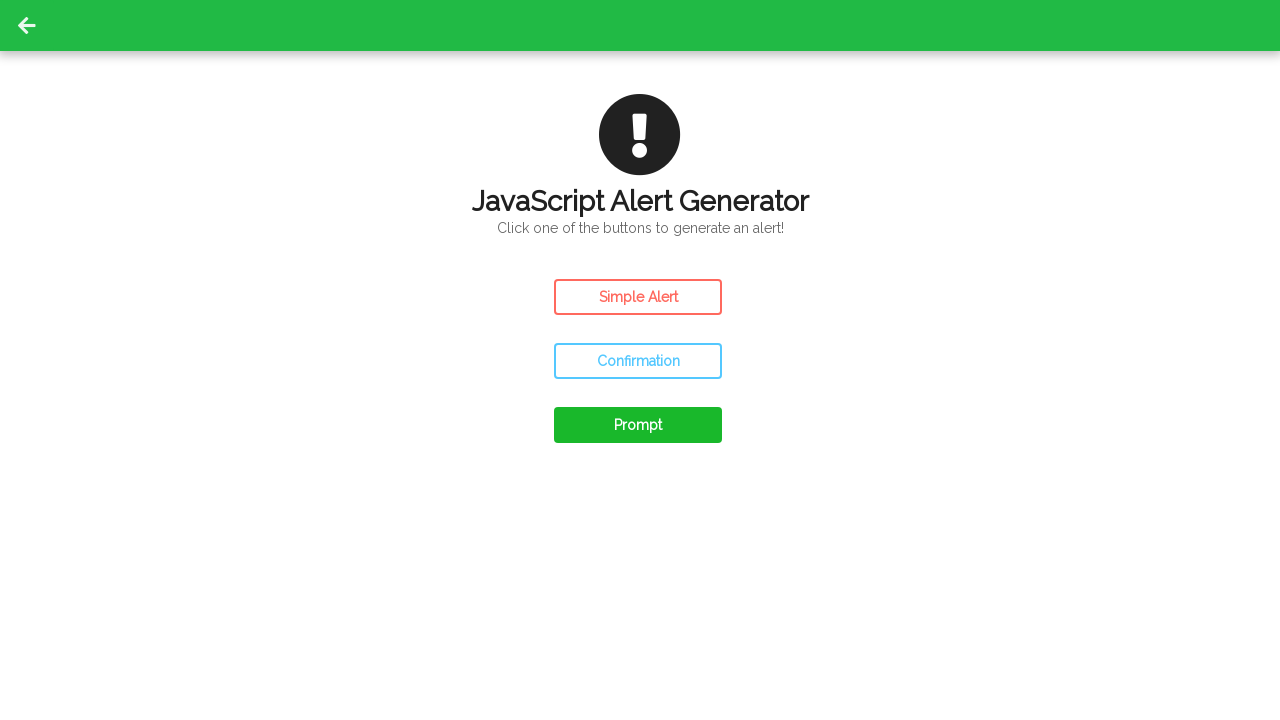